Tests the search functionality on python.org by entering a search query "pycon" and submitting the form to verify search results are returned.

Starting URL: https://www.python.org

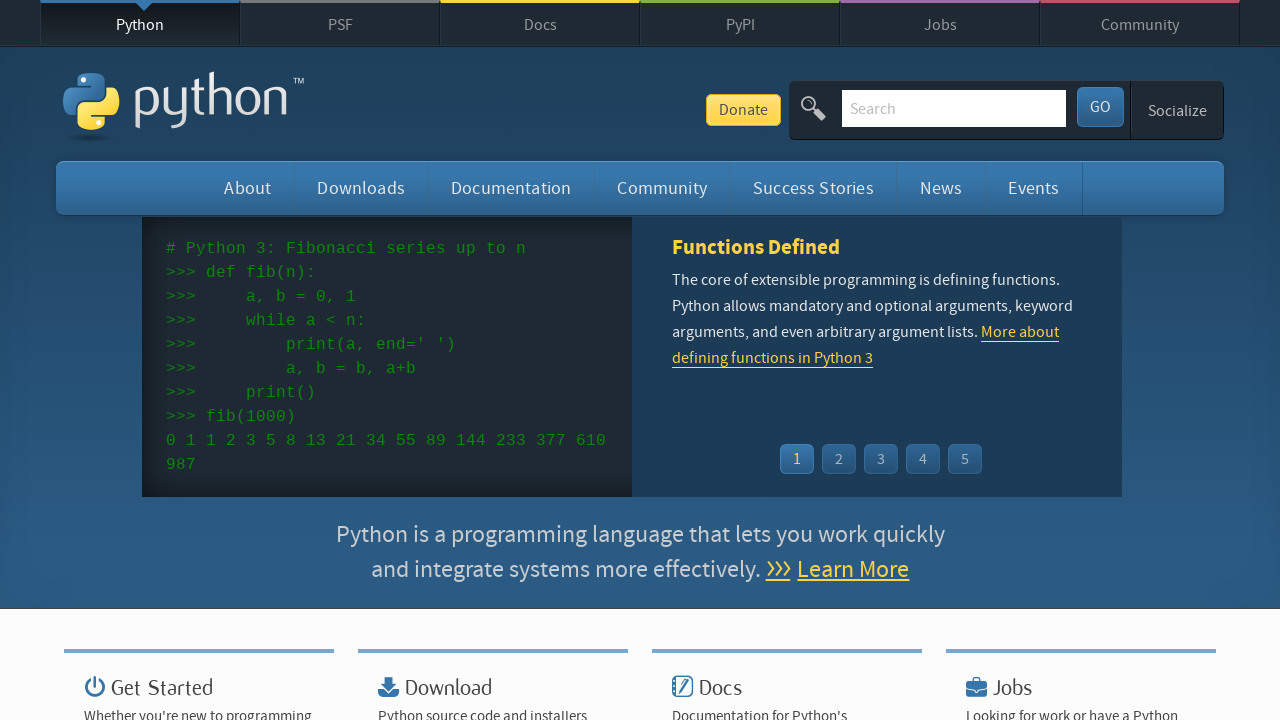

Filled search box with query 'pycon' on input[name='q']
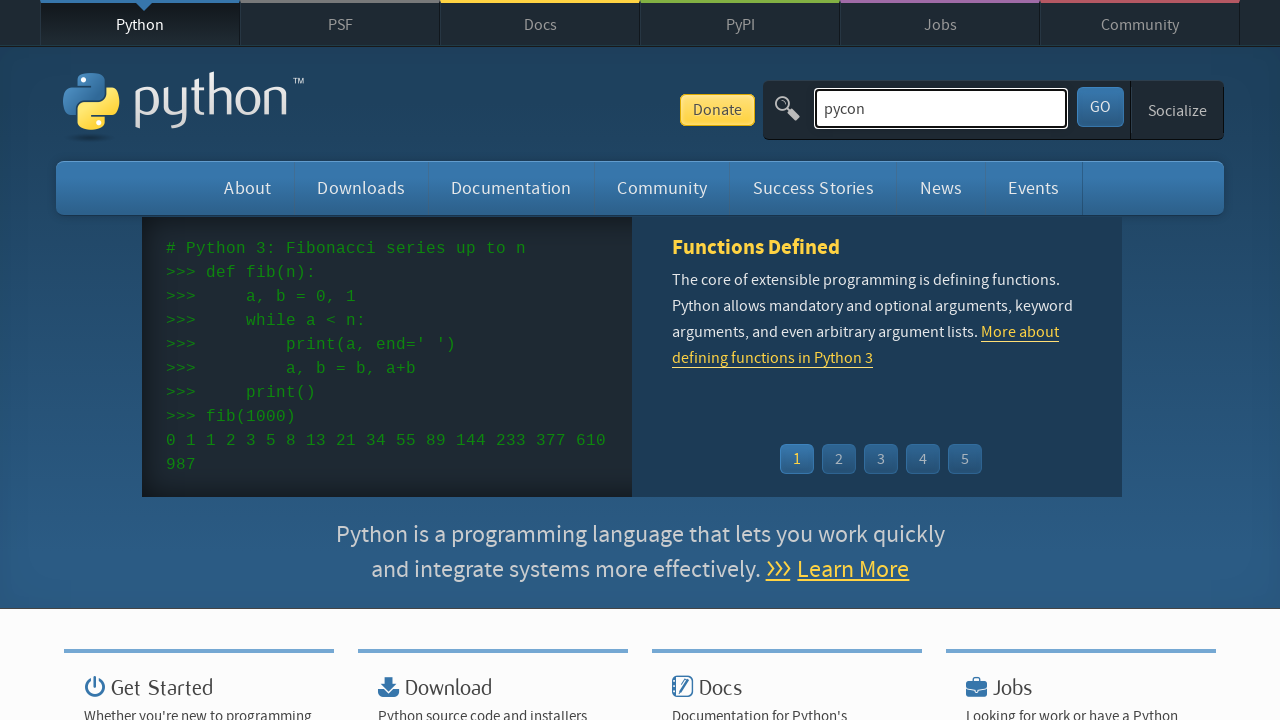

Pressed Enter to submit search form on input[name='q']
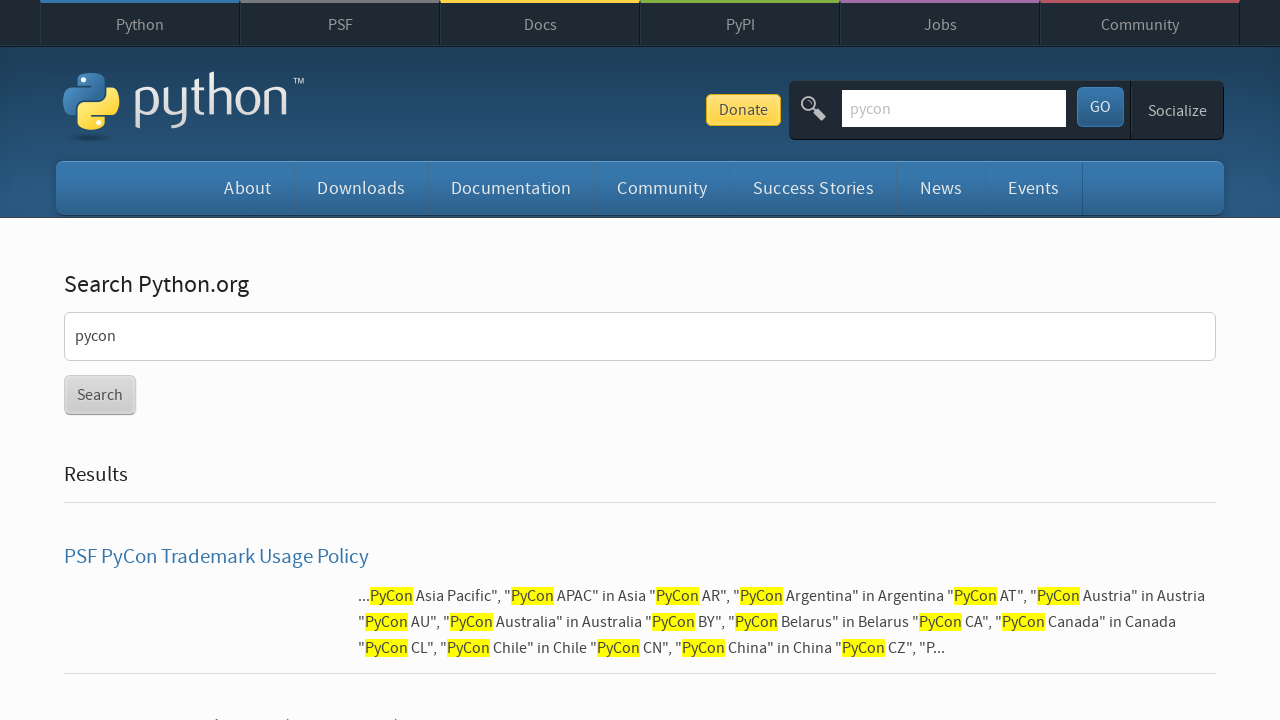

Search results page loaded successfully
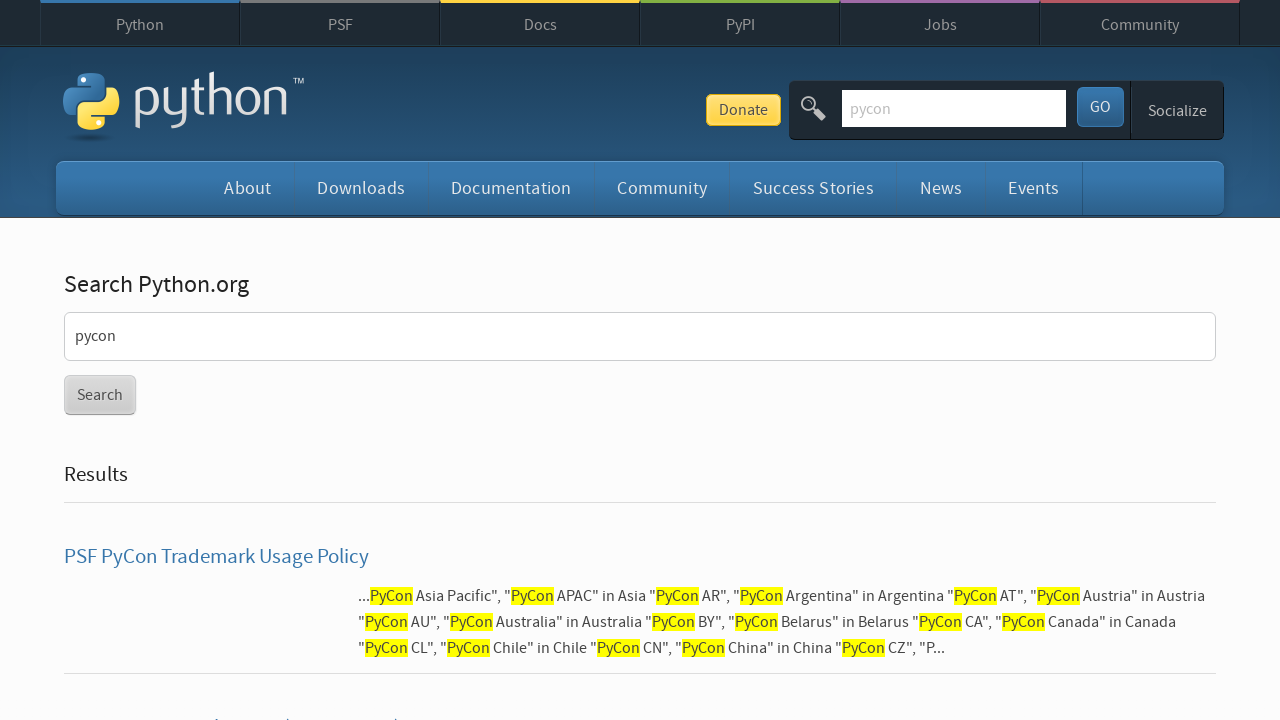

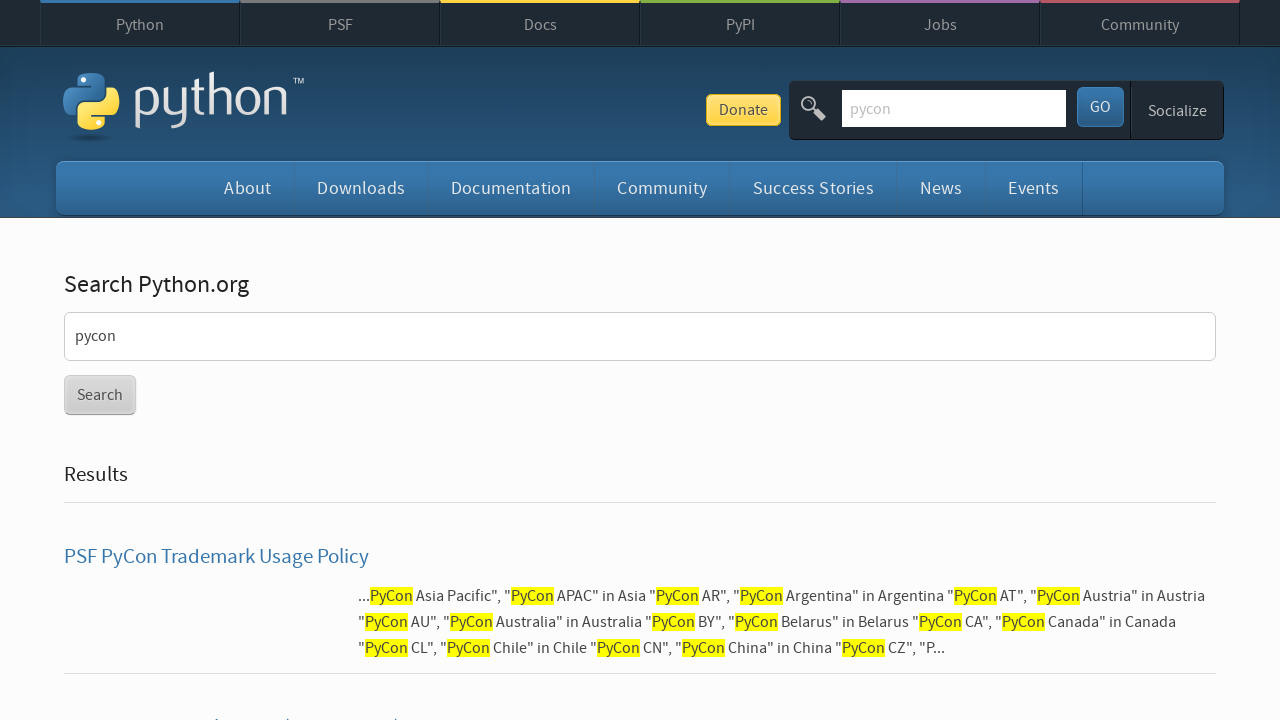